Tests implicit wait functionality by clicking a verify button and checking that a verification message appears containing specific text.

Starting URL: http://suninjuly.github.io/wait1.html

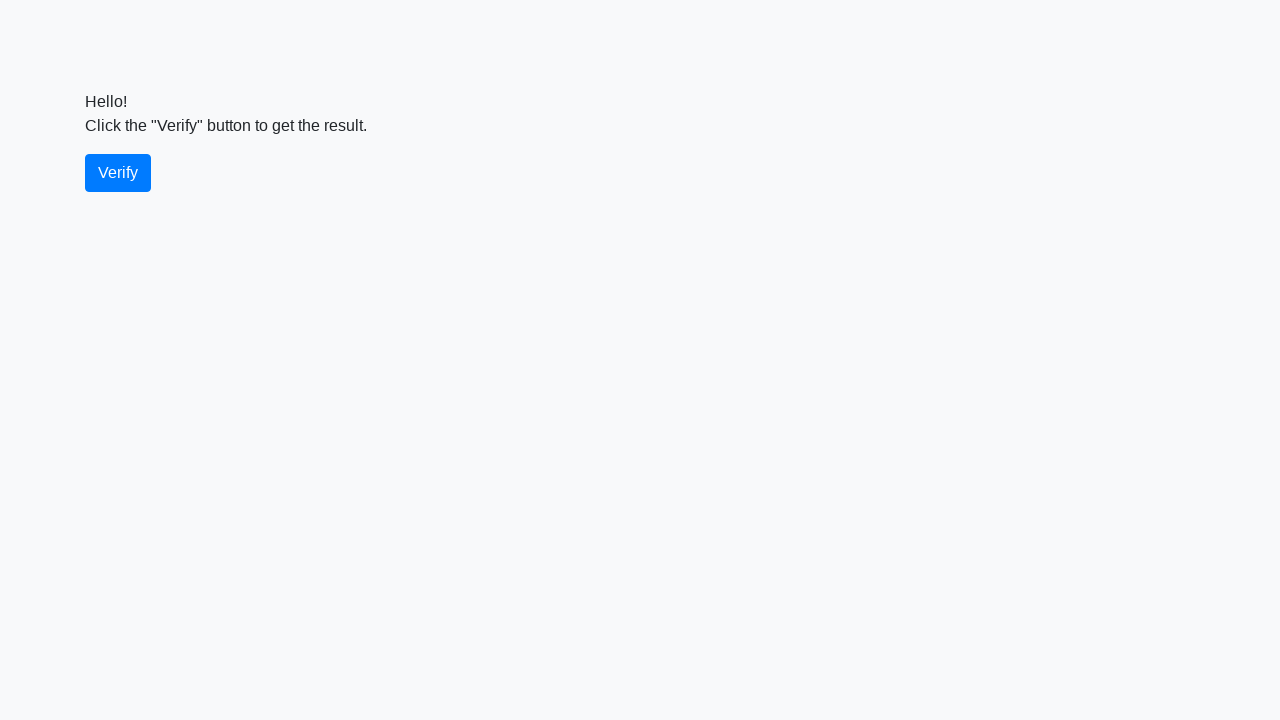

Clicked verify button at (118, 173) on #verify
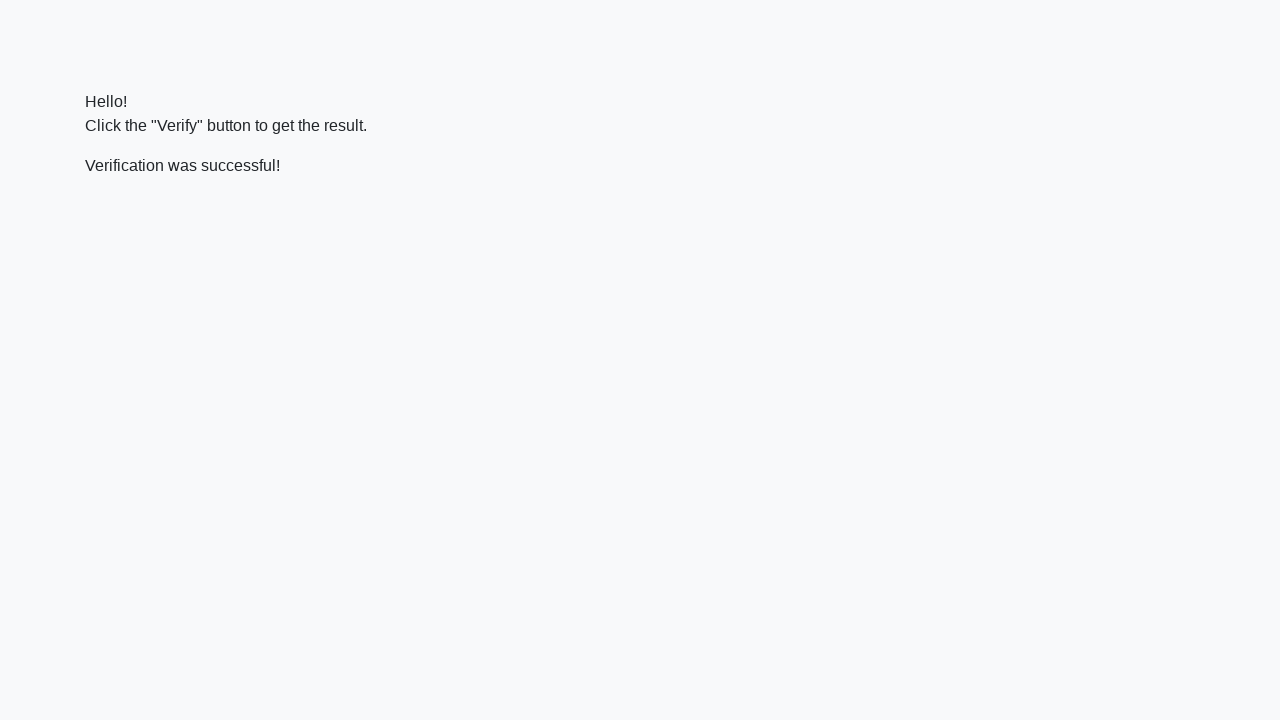

Verification message element appeared
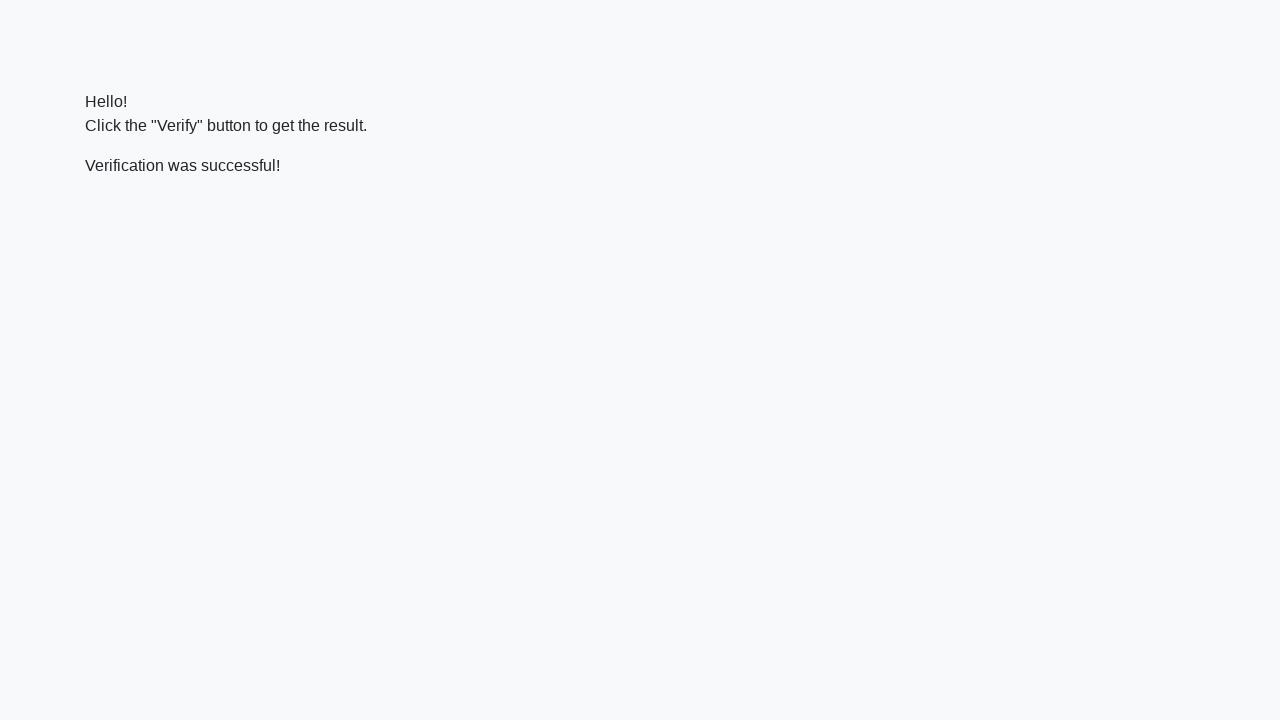

Verified that message contains 'was'
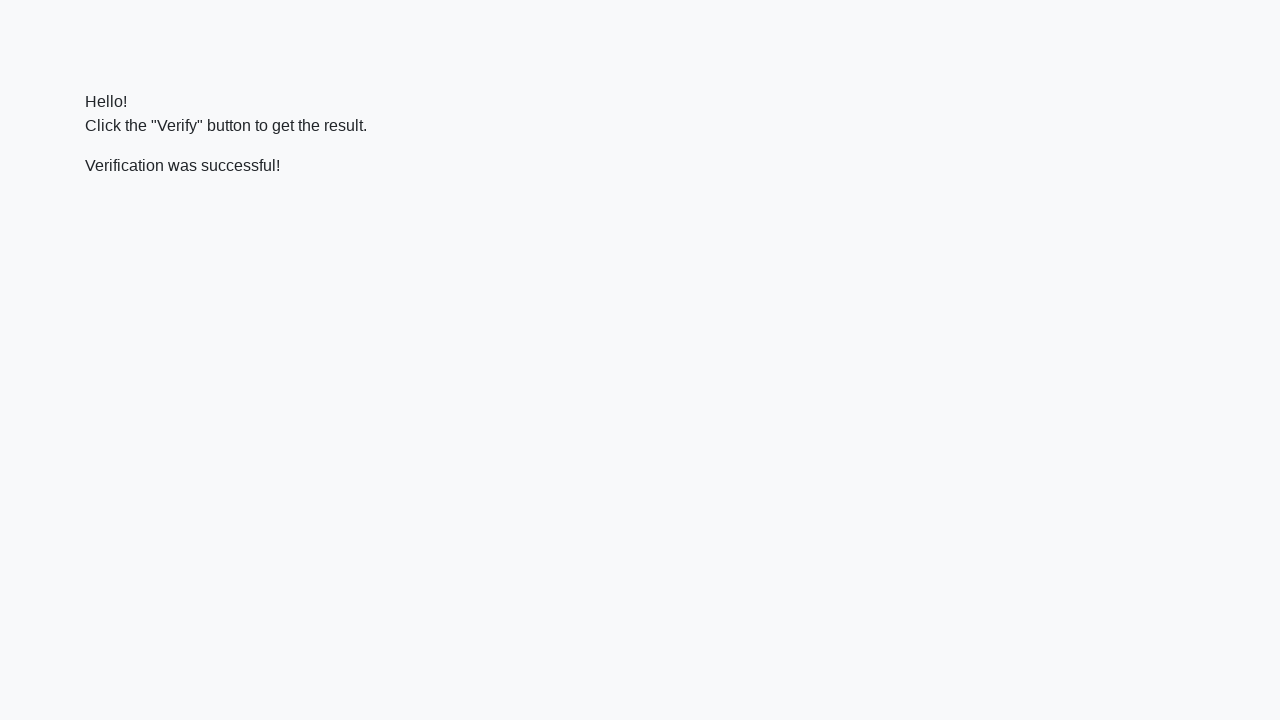

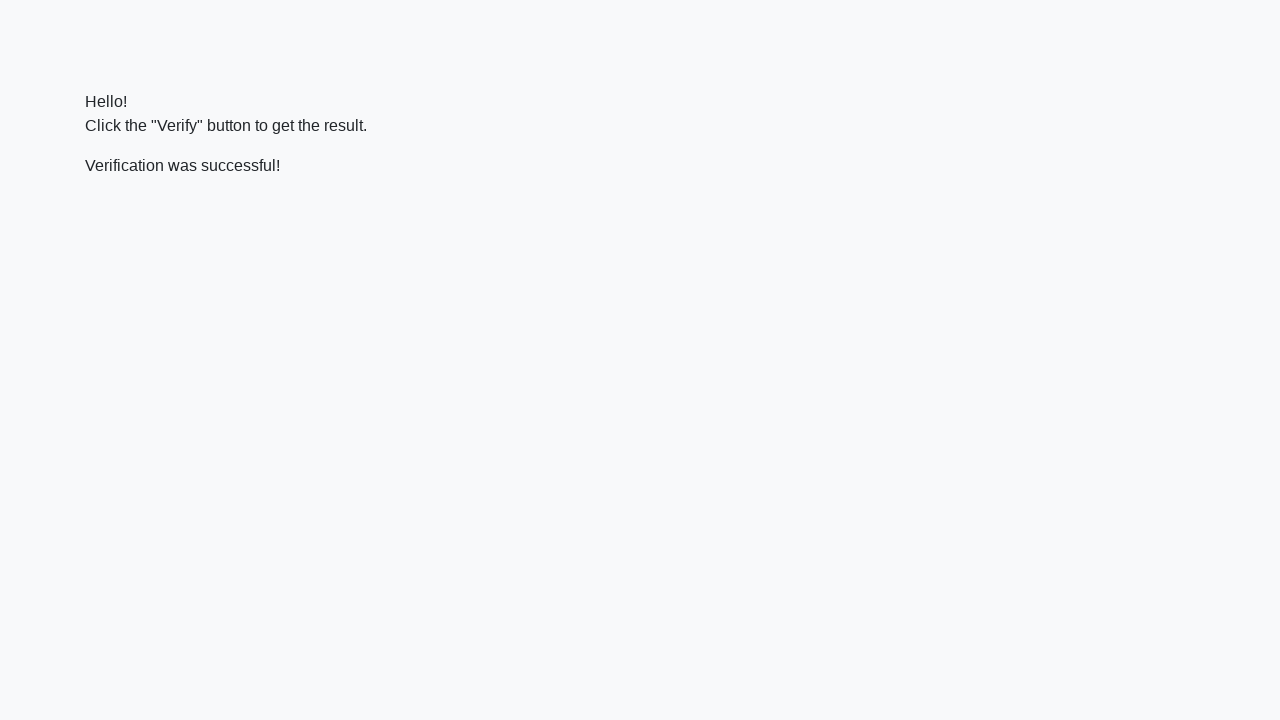